Navigates to W3Schools HTML tables tutorial page and locates table rows in the customers table

Starting URL: https://www.w3schools.com/html/html_tables.asp

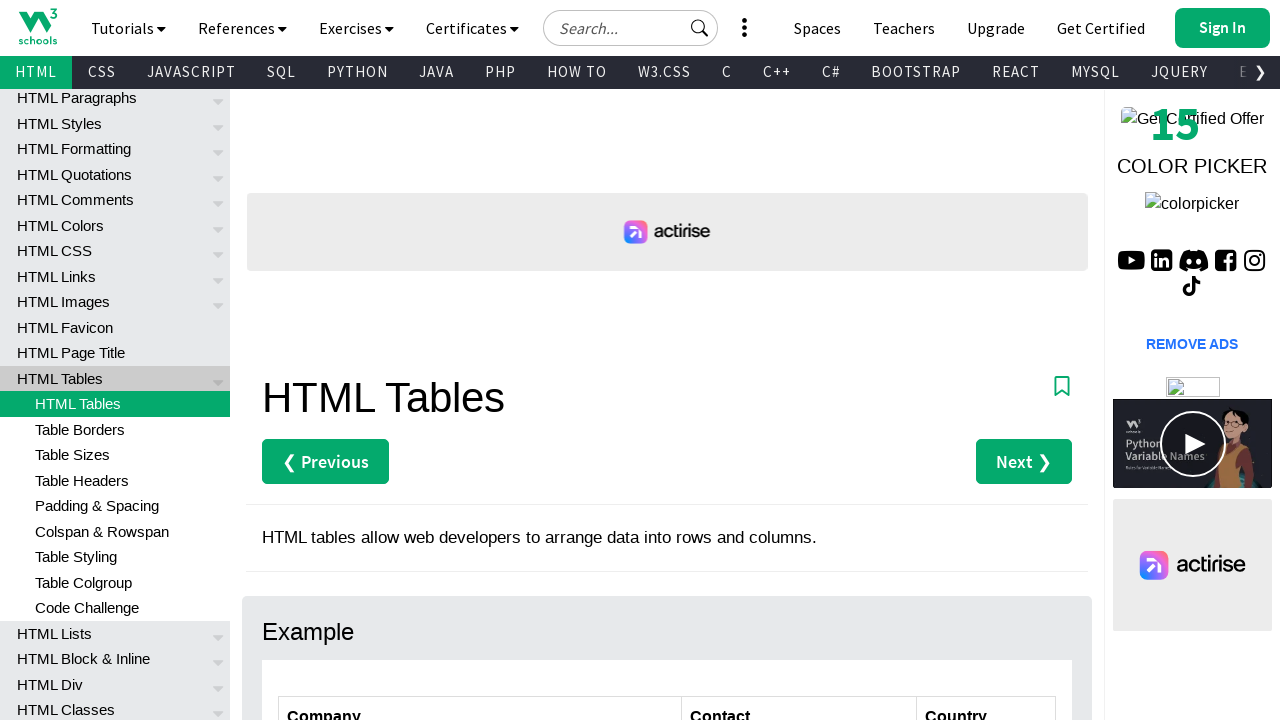

Navigated to W3Schools HTML tables tutorial page
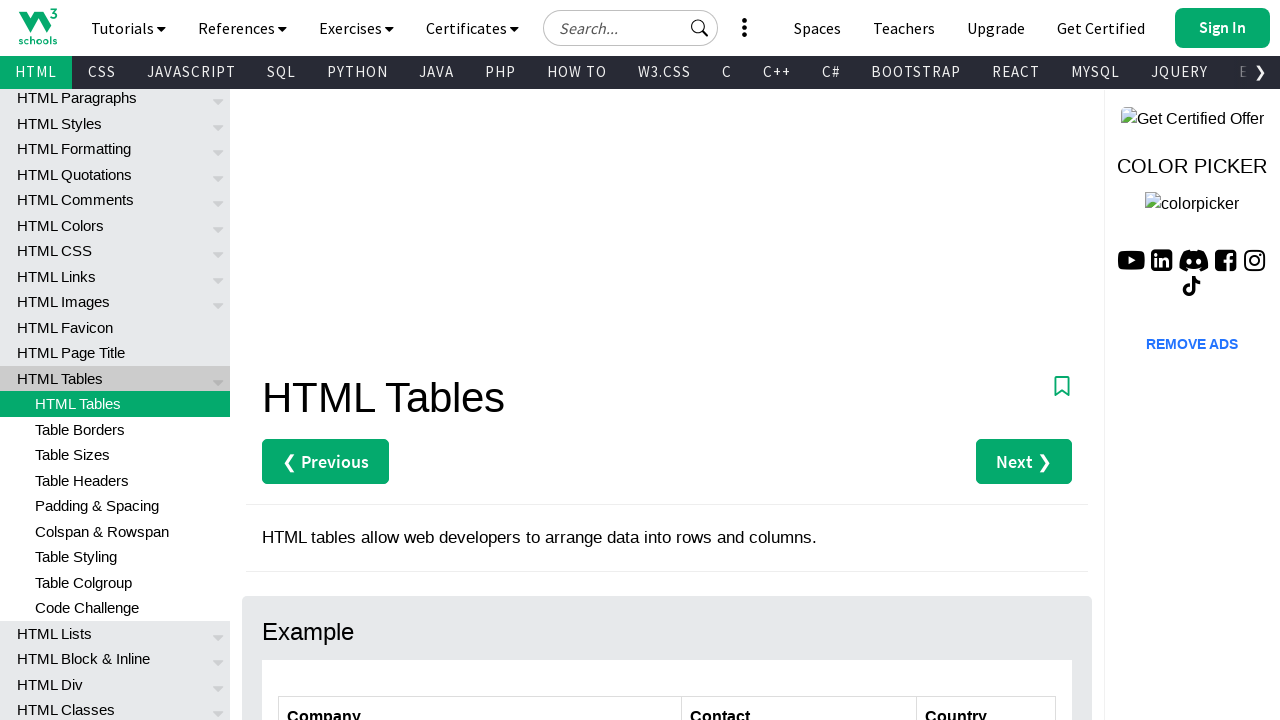

Customers table loaded and table rows located
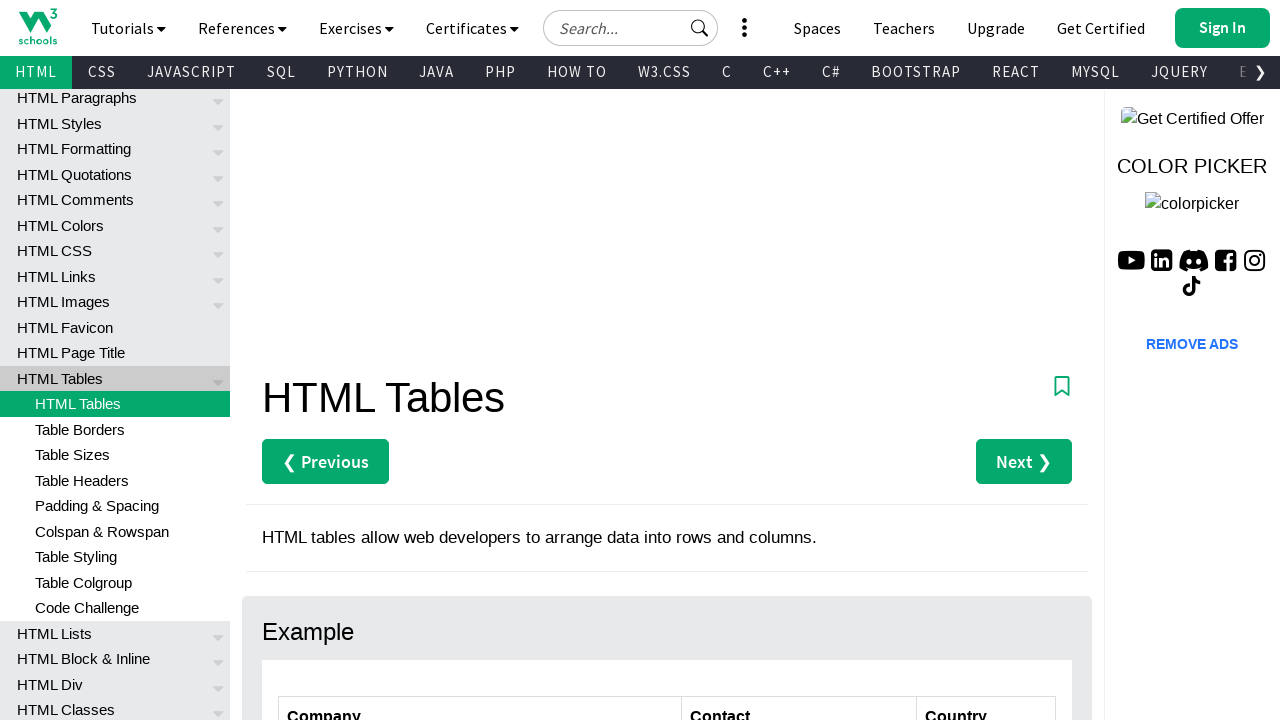

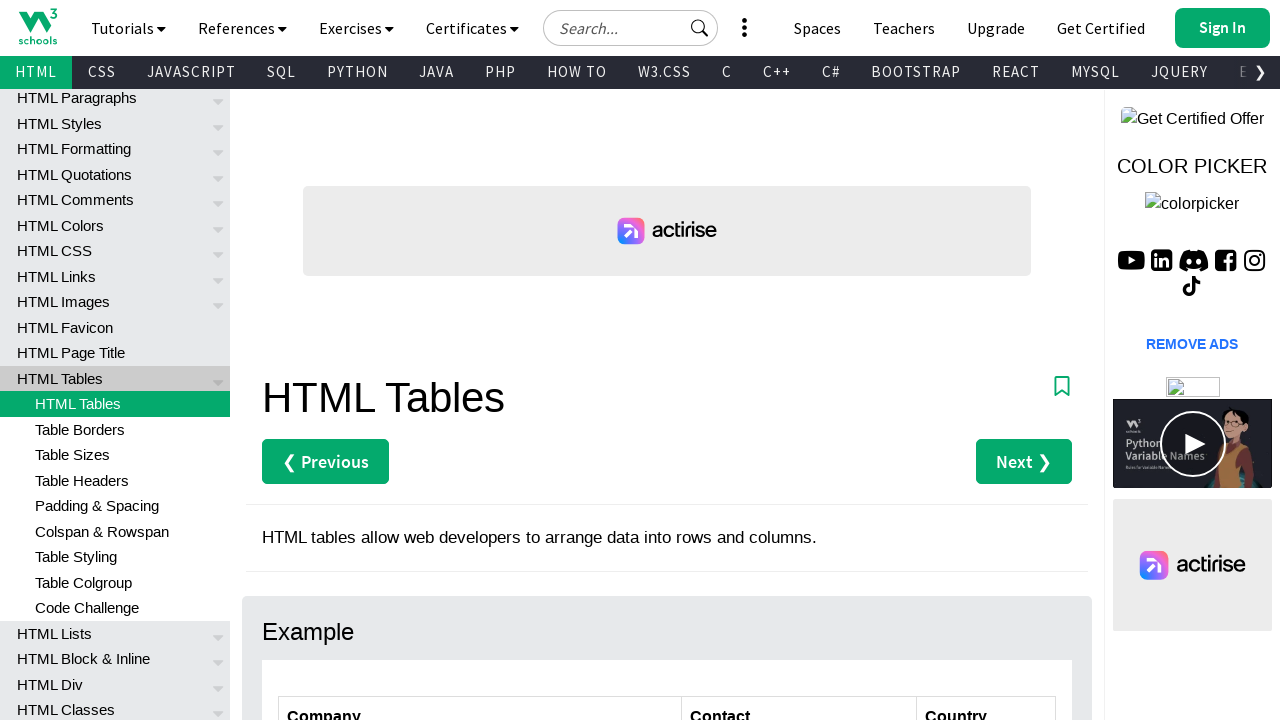